Tests registration form validation when password confirmation doesn't match the original password

Starting URL: https://alada.vn/tai-khoan/dang-ky.html

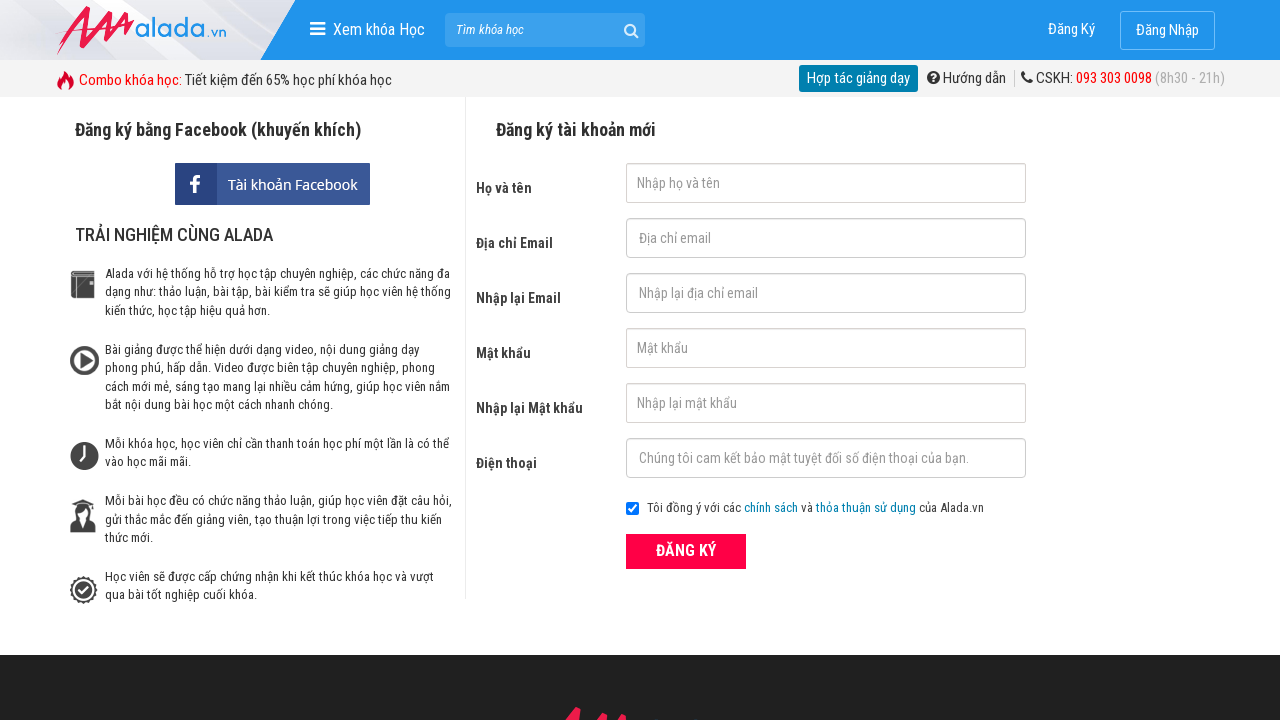

Filled first name field with 'bich loan' on #txtFirstname
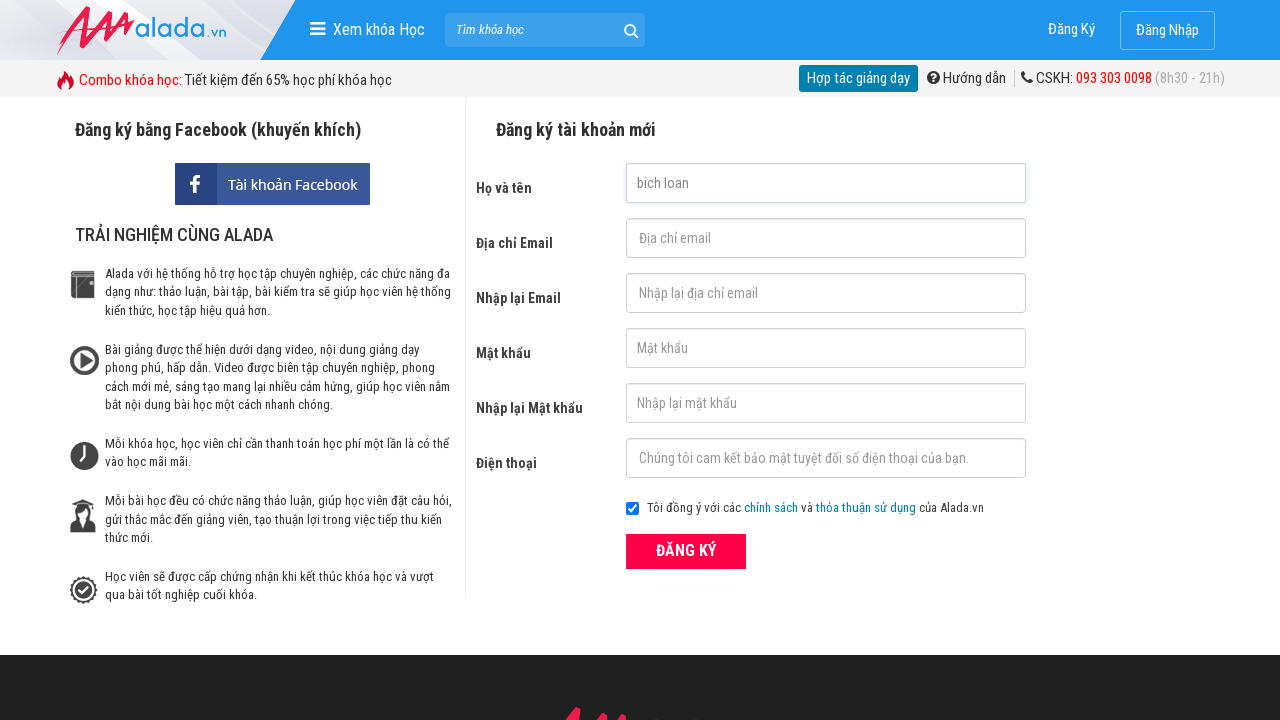

Filled email field with 'tbloan@gmail.com' on #txtEmail
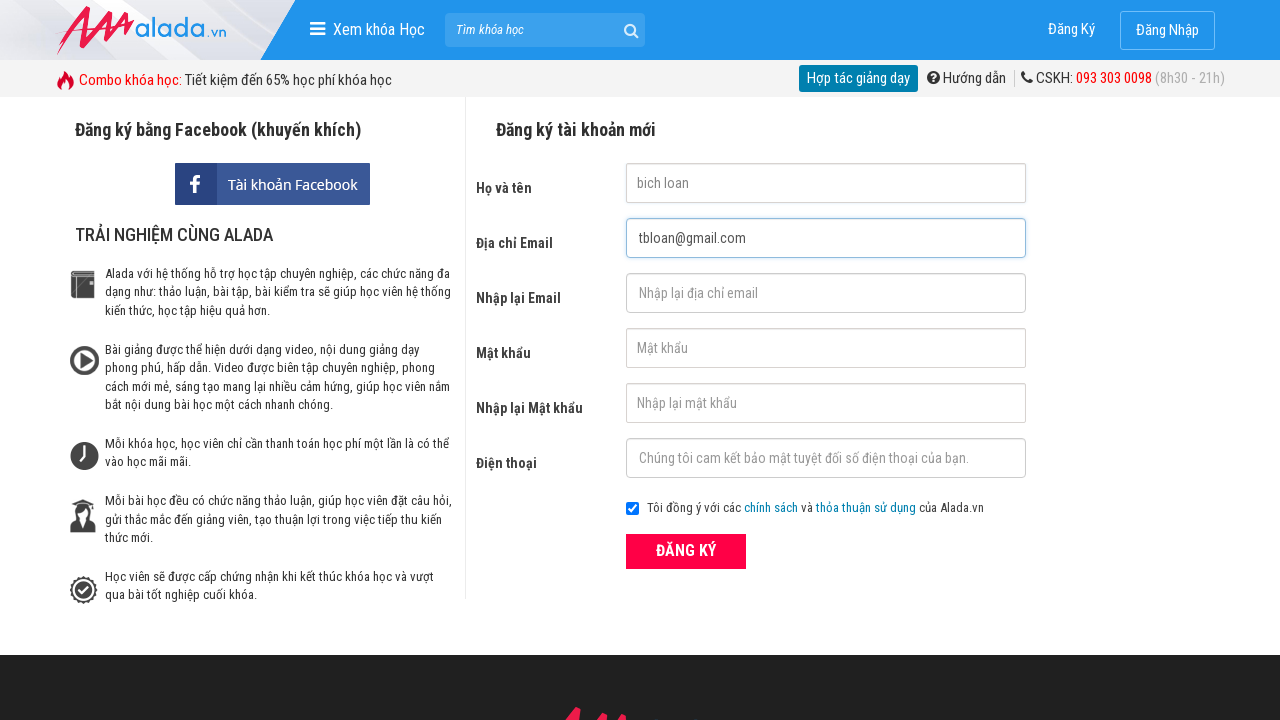

Filled email confirmation field with 'tbloan@gmail.com' on #txtCEmail
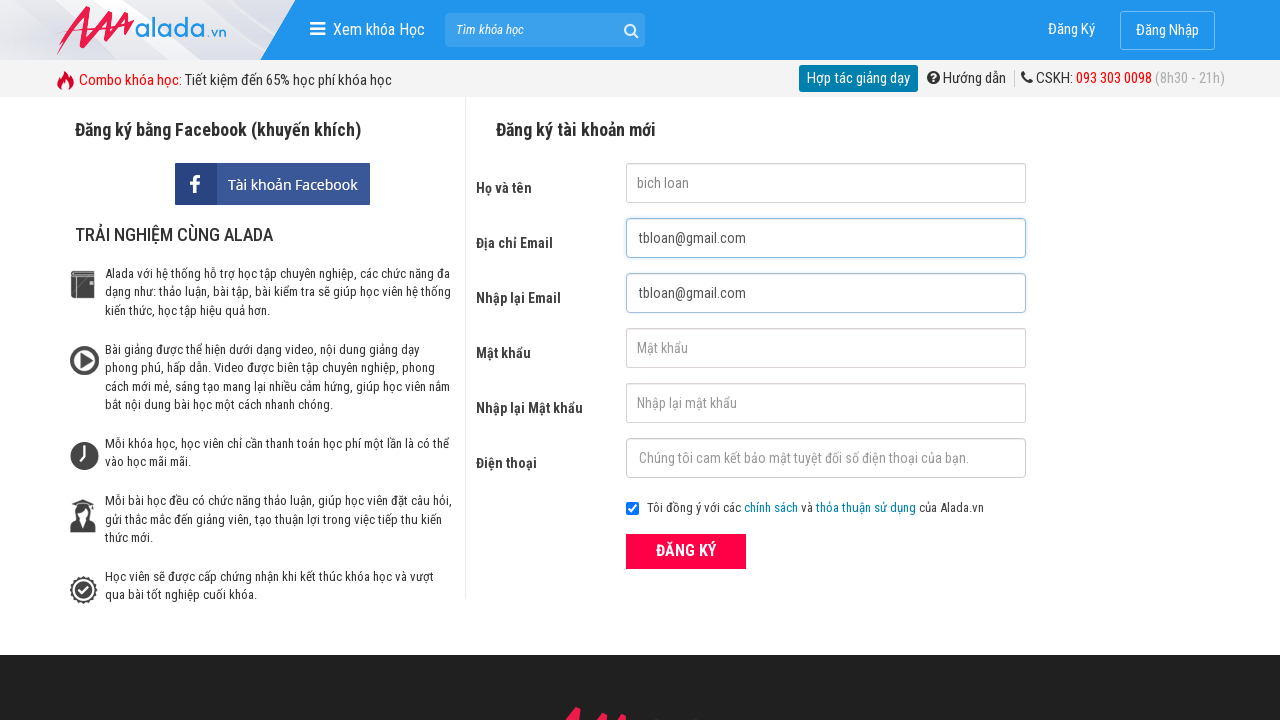

Filled password field with '123456' on #txtPassword
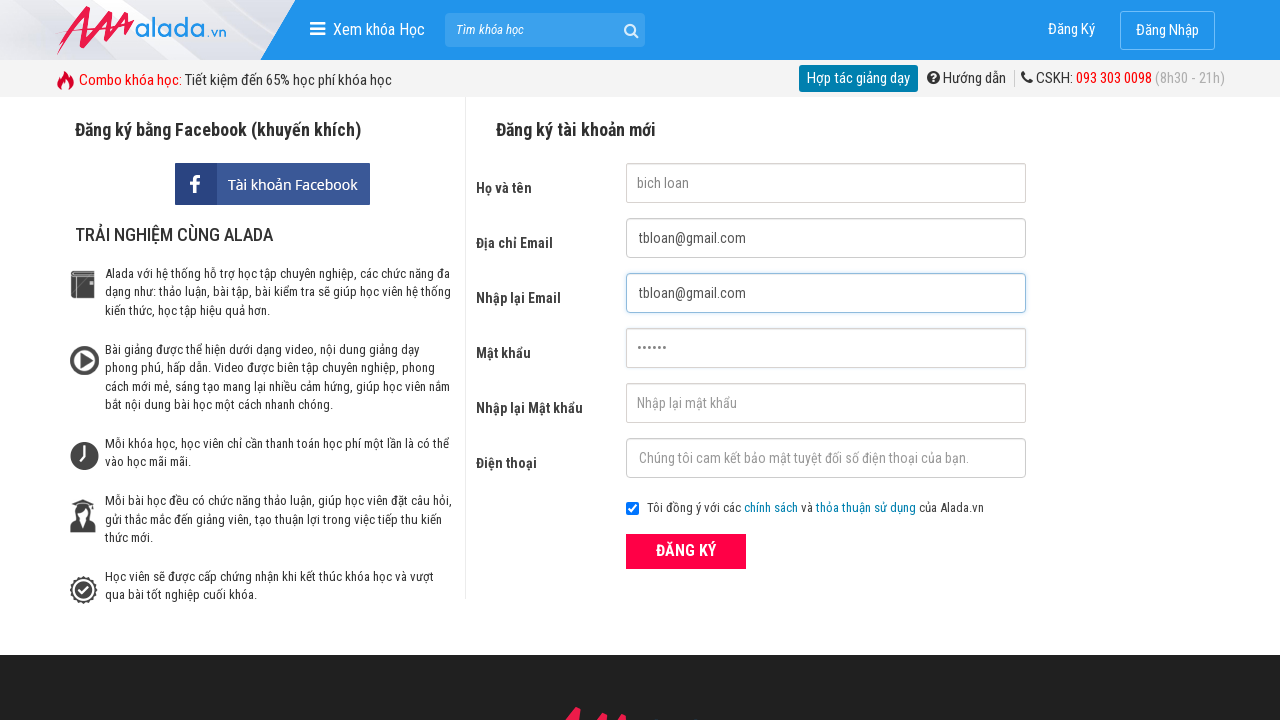

Filled password confirmation field with mismatched value '123555' on #txtCPassword
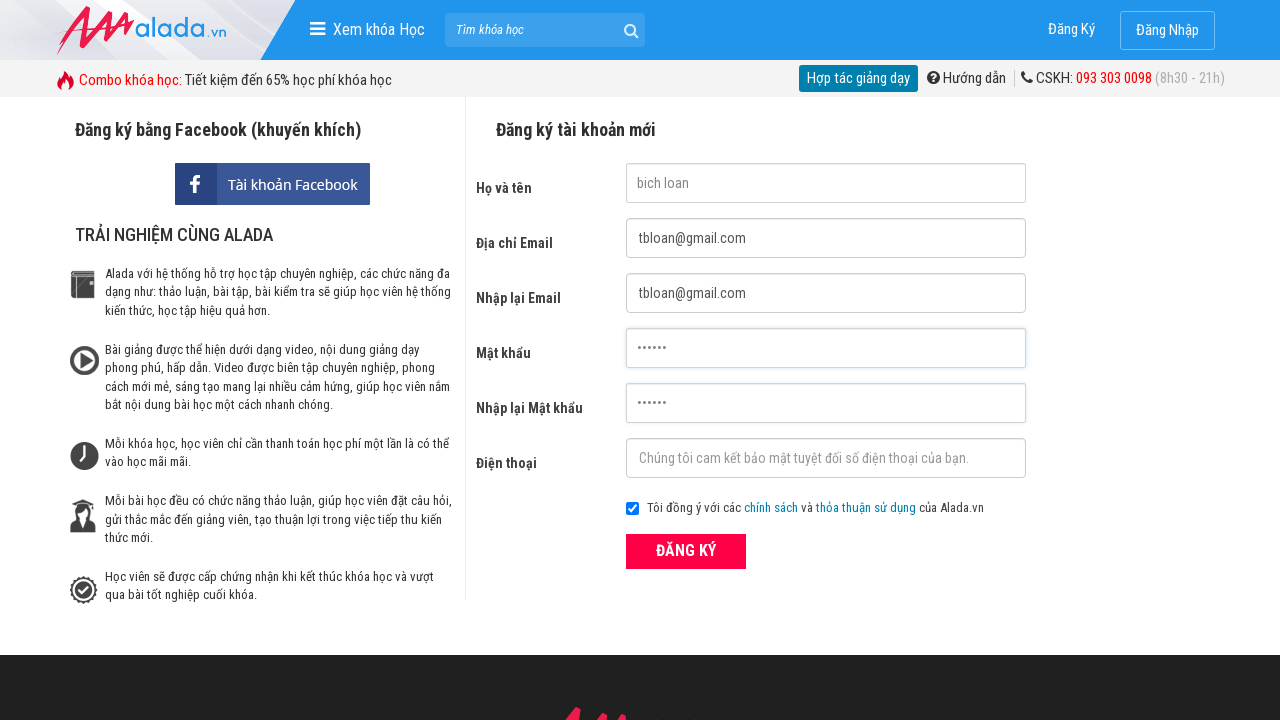

Filled phone number field with '0243511528' on #txtPhone
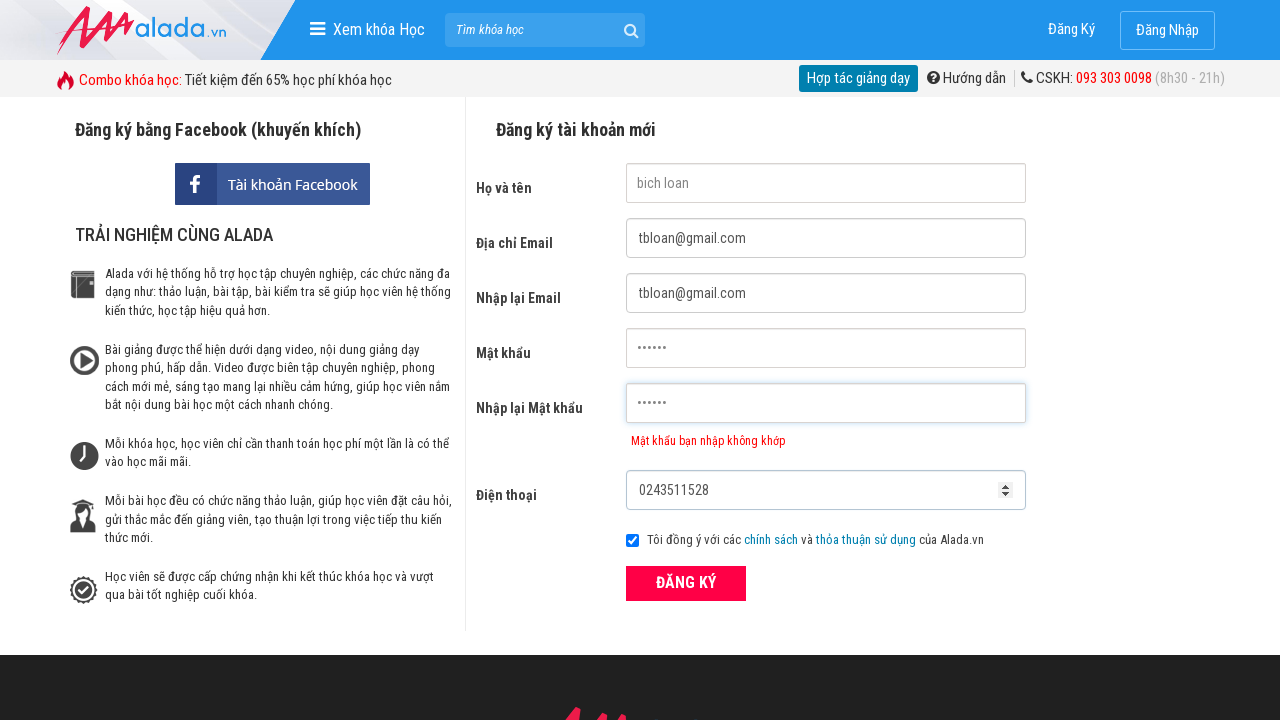

Clicked ĐĂNG KÝ (Register) button to submit form at (686, 583) on xpath=//form[@id='frmLogin']//button[text()='ĐĂNG KÝ']
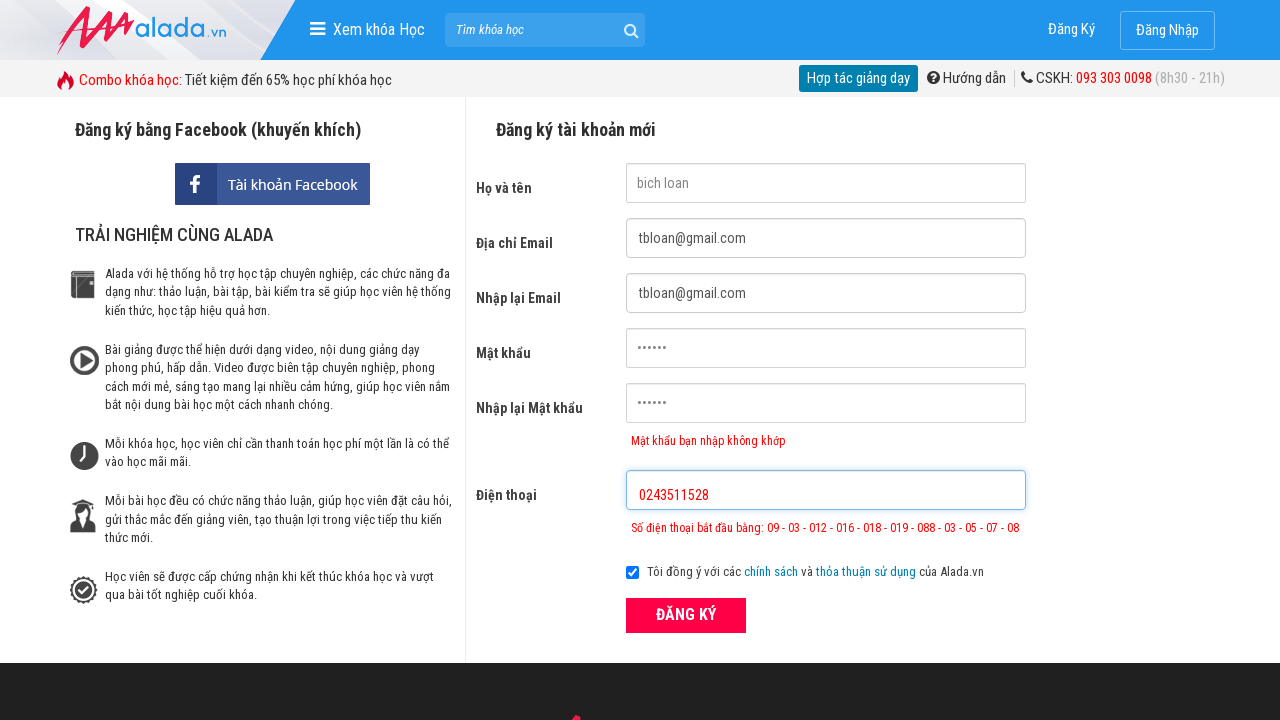

Password confirmation error message appeared
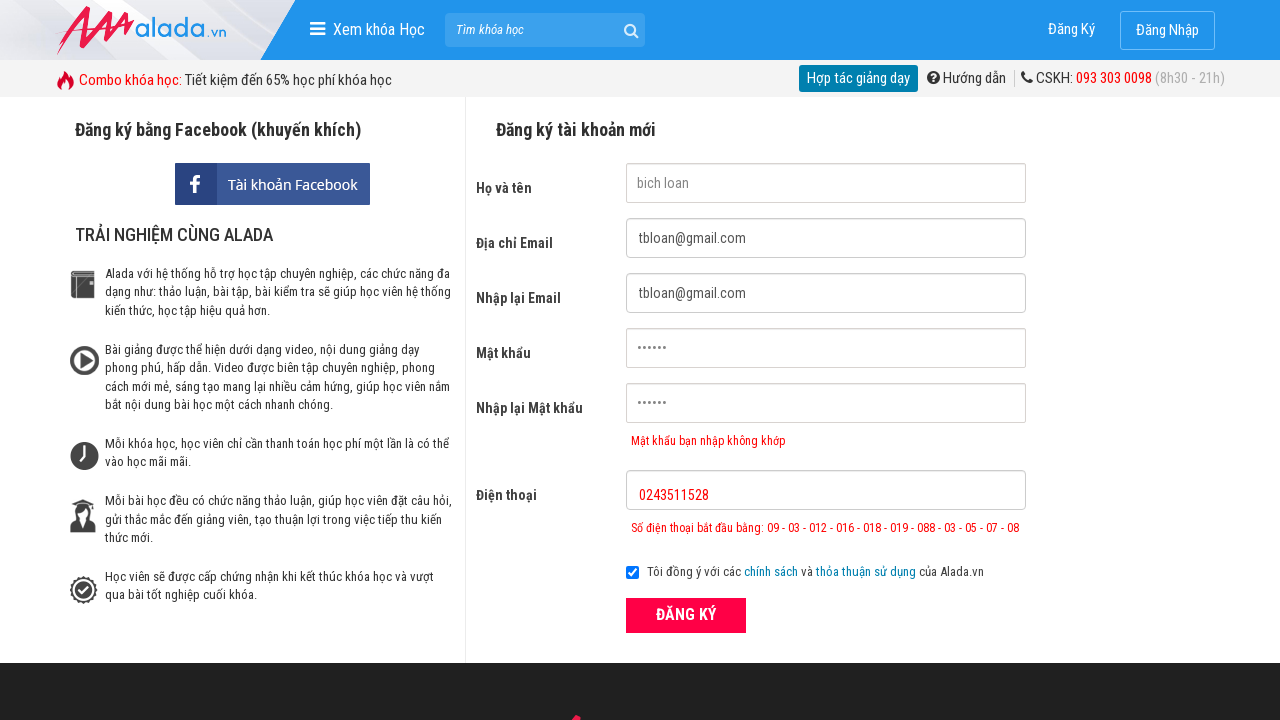

Verified error message displays 'Mật khẩu bạn nhập không khớp' (Password mismatch error)
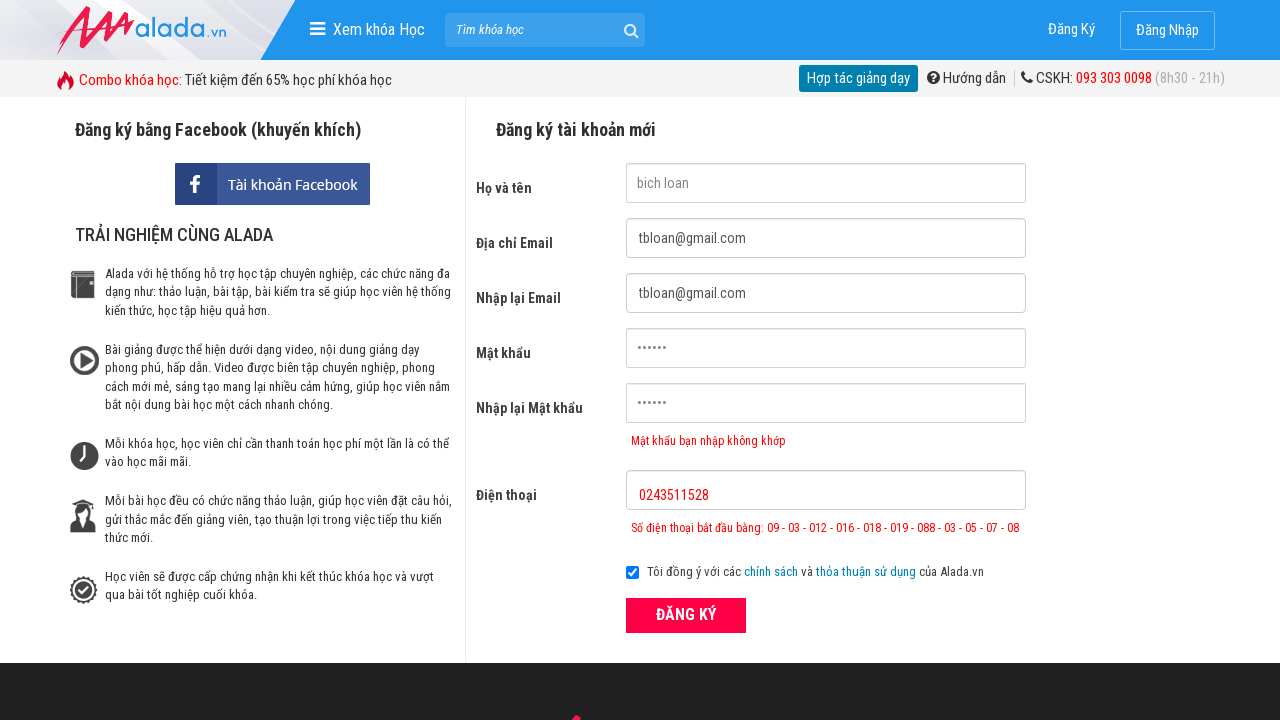

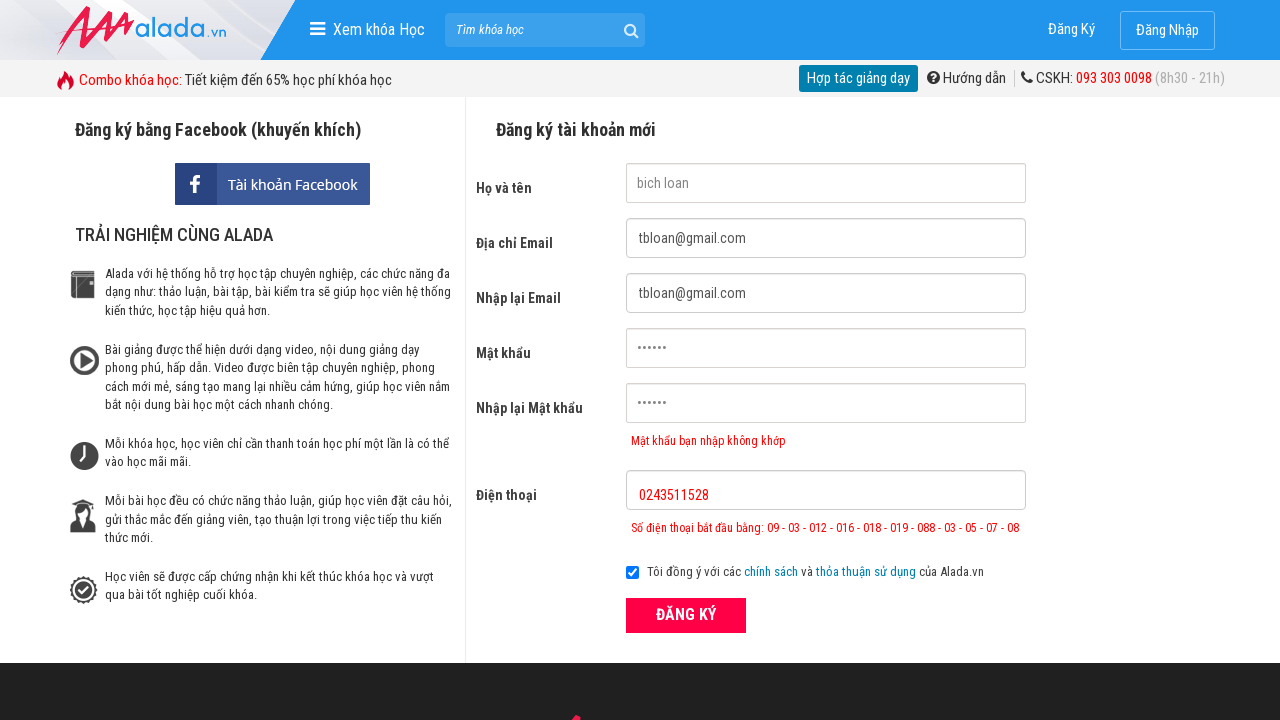